Tests for the presence of parent frame and nested frame elements on the DemoQA nested frames page by navigating to the page and verifying both frame locators are defined.

Starting URL: https://demoqa.com

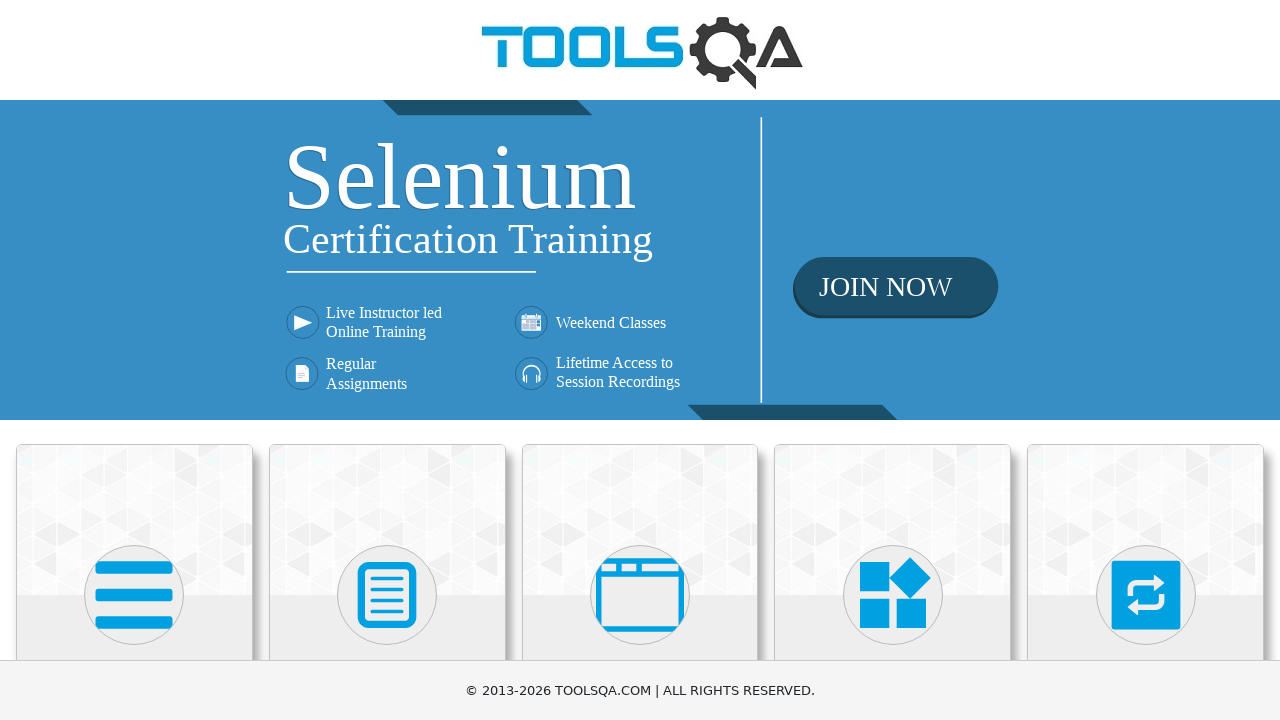

Clicked on 'Alerts, Frame & Windows' heading at (640, 360) on internal:role=heading[name="Alerts, Frame & Windows"i]
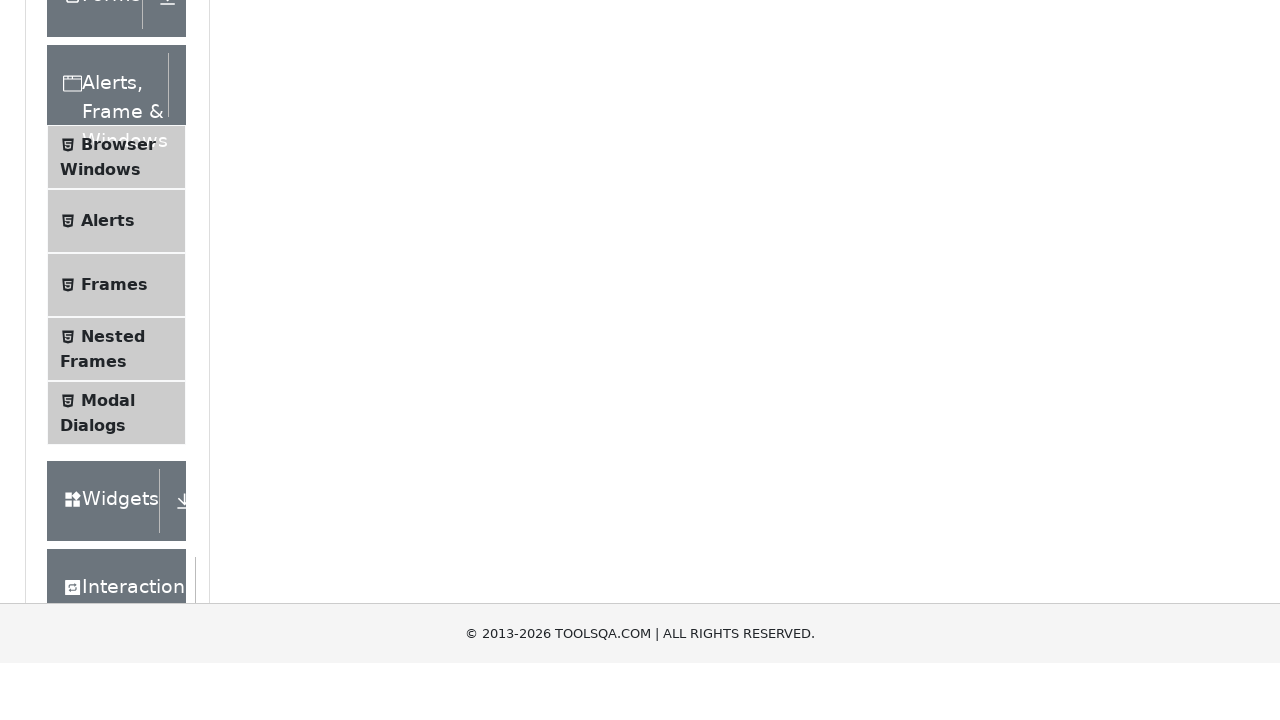

Clicked on 'Nested Frames' menu item at (113, 616) on internal:text="Nested Frames"i
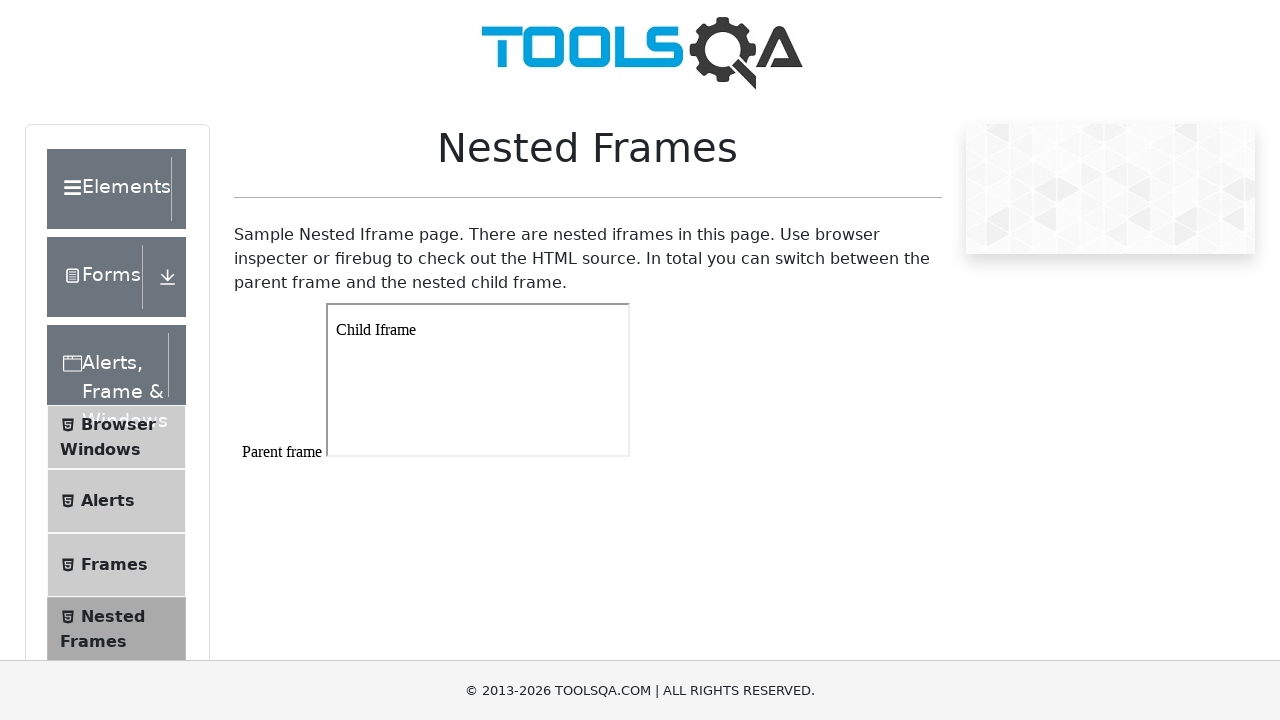

Located parent frame with id 'frame1'
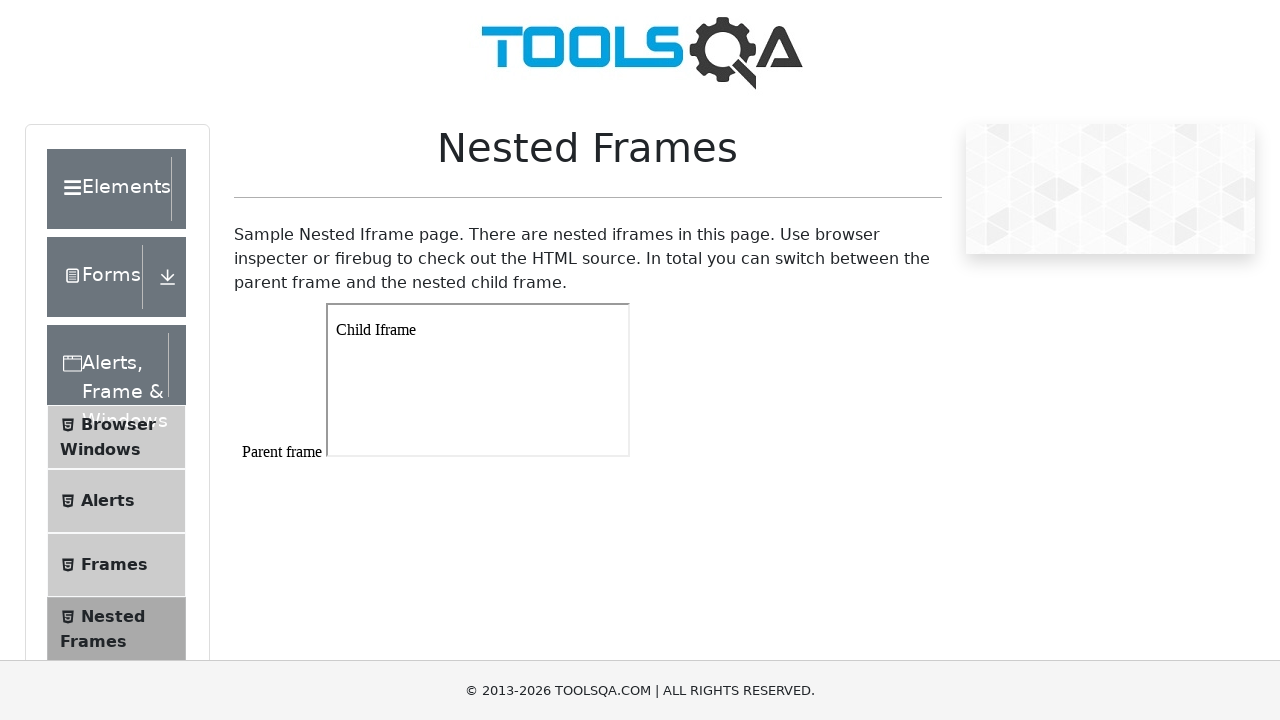

Located nested frame within parent frame
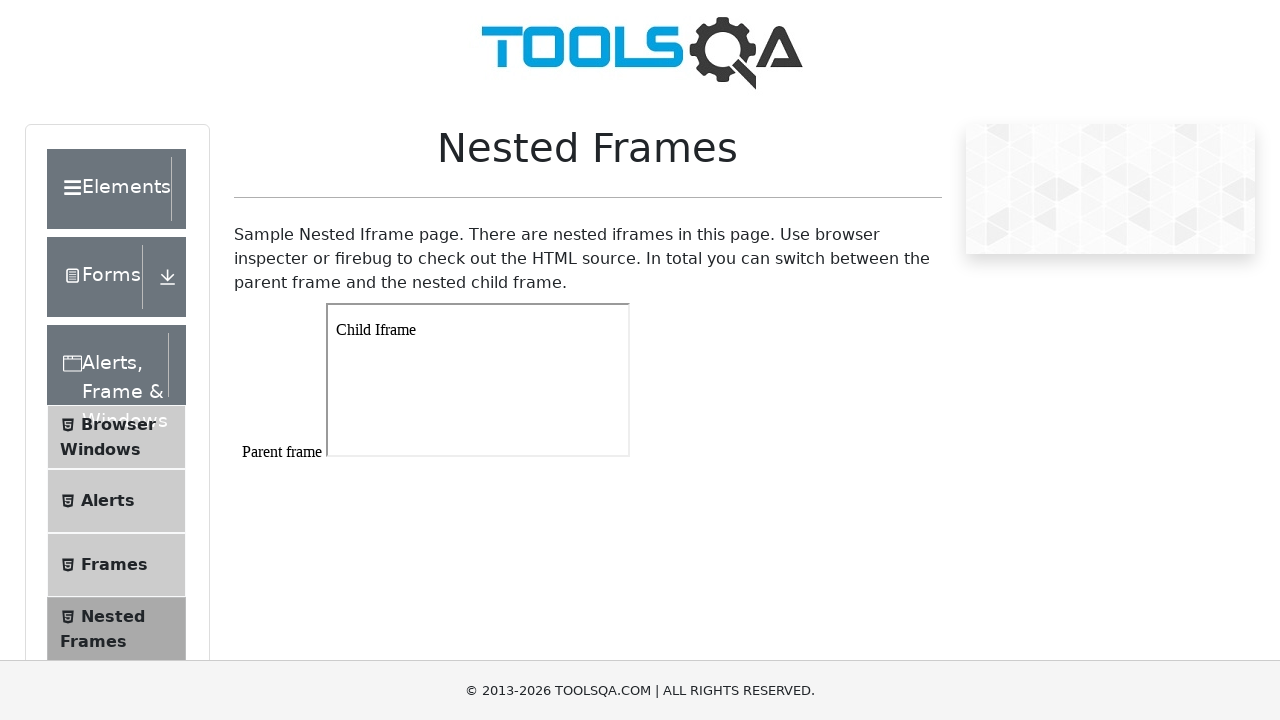

Verified parent frame exists by waiting for selector '#frame1'
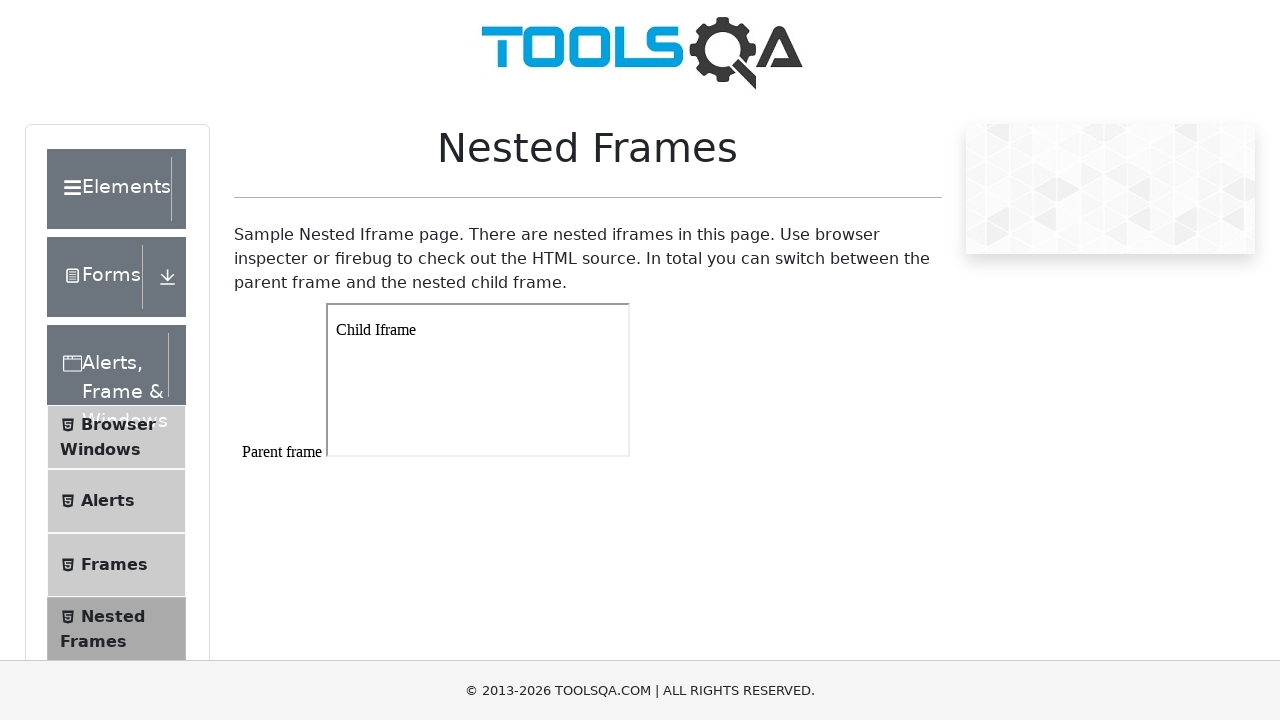

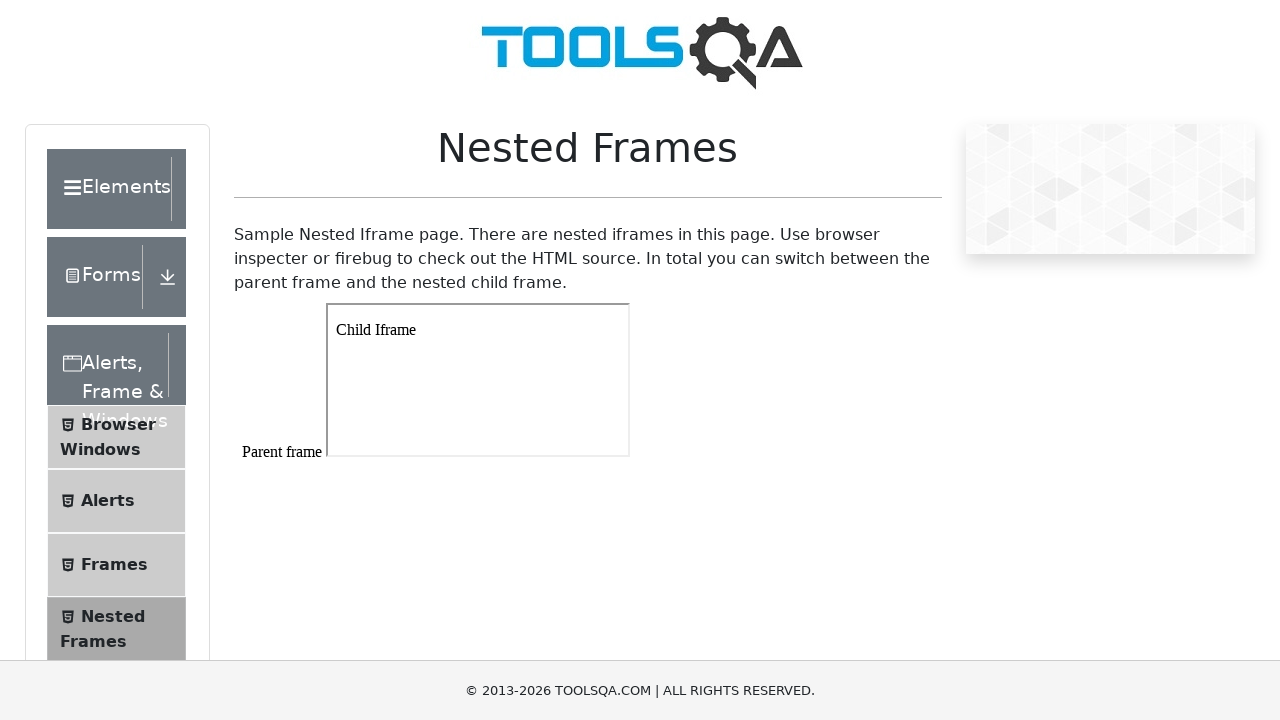